Navigates to the Waterman pen website homepage and verifies the page loads successfully

Starting URL: https://www.waterman.com/

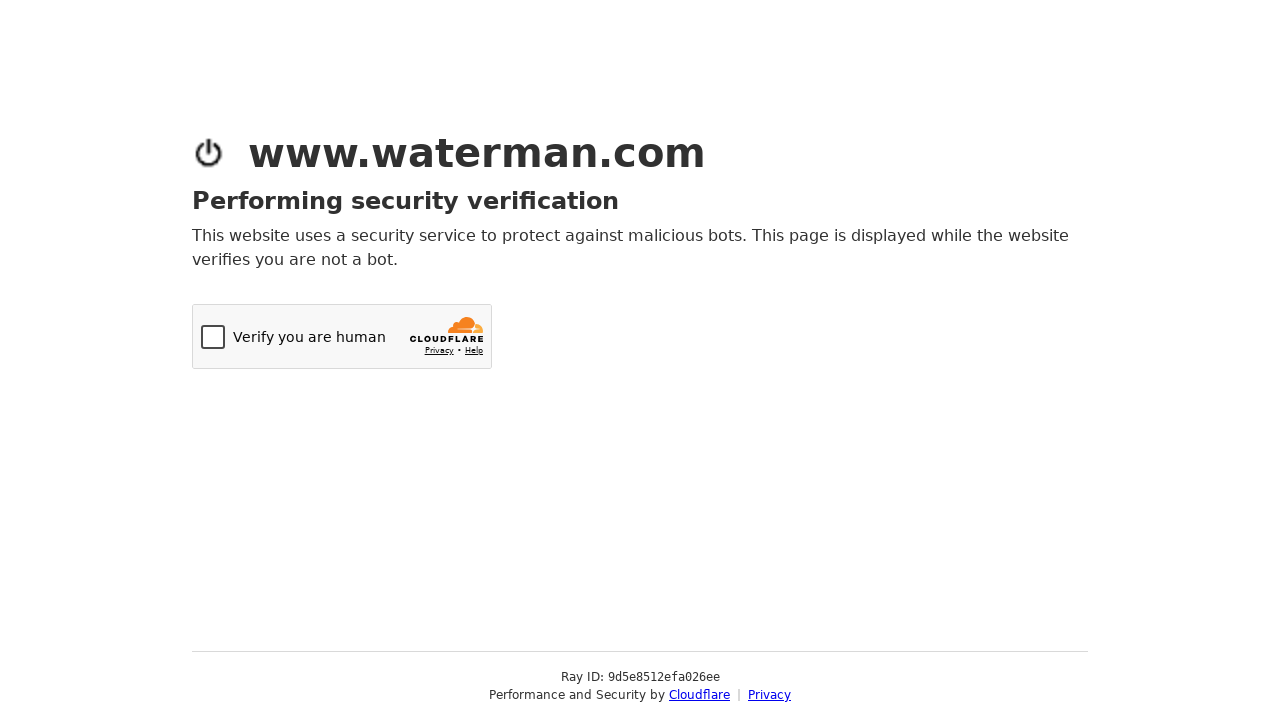

Navigated to Waterman pen website homepage
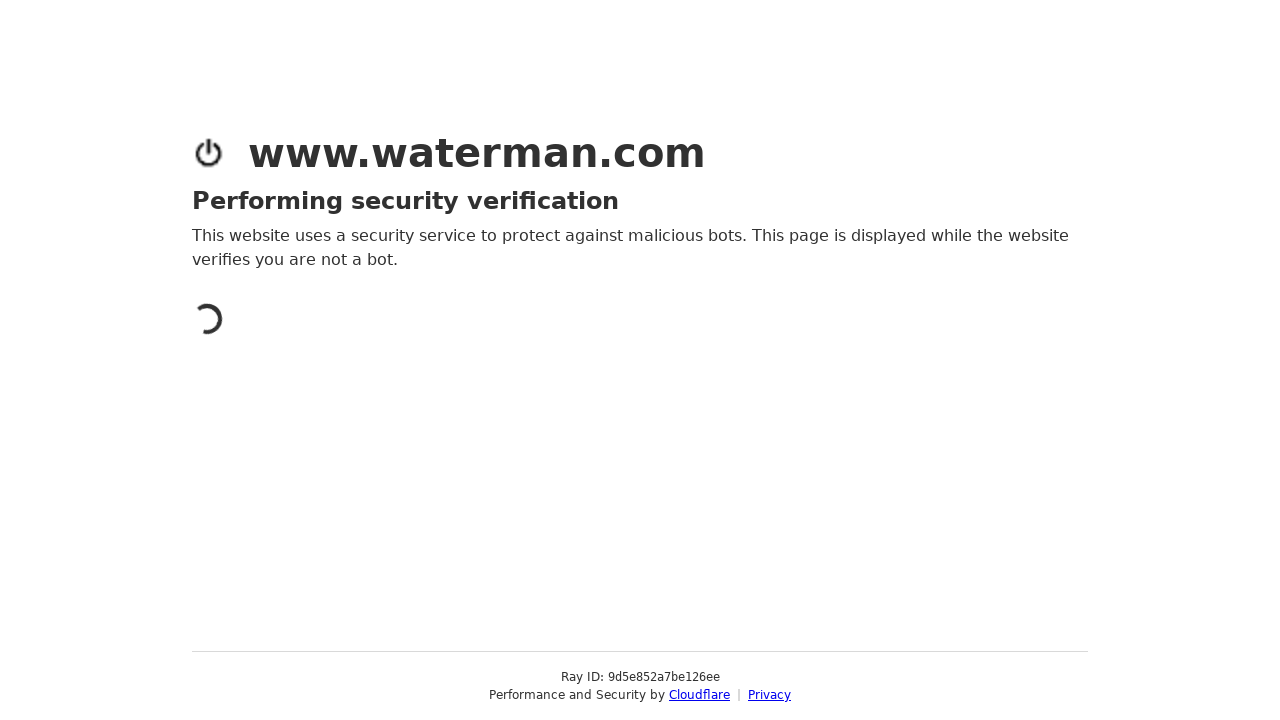

Page DOM content loaded
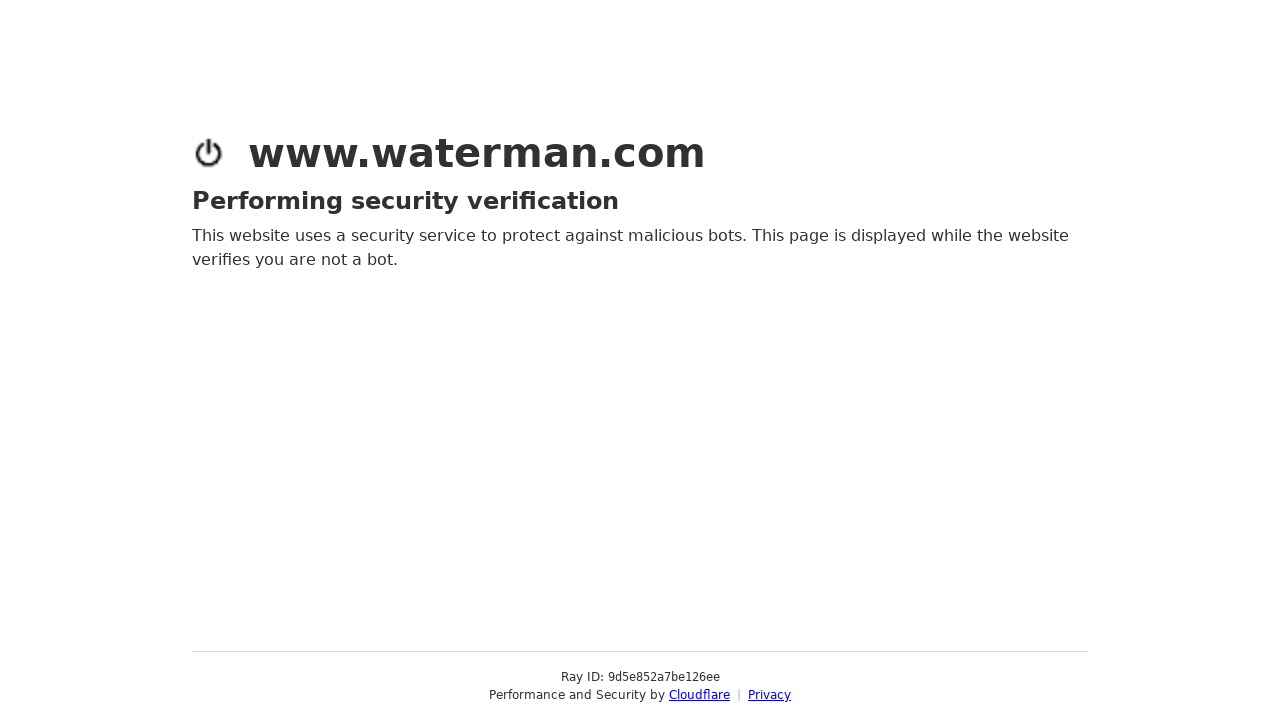

Page body element is present and page loaded successfully
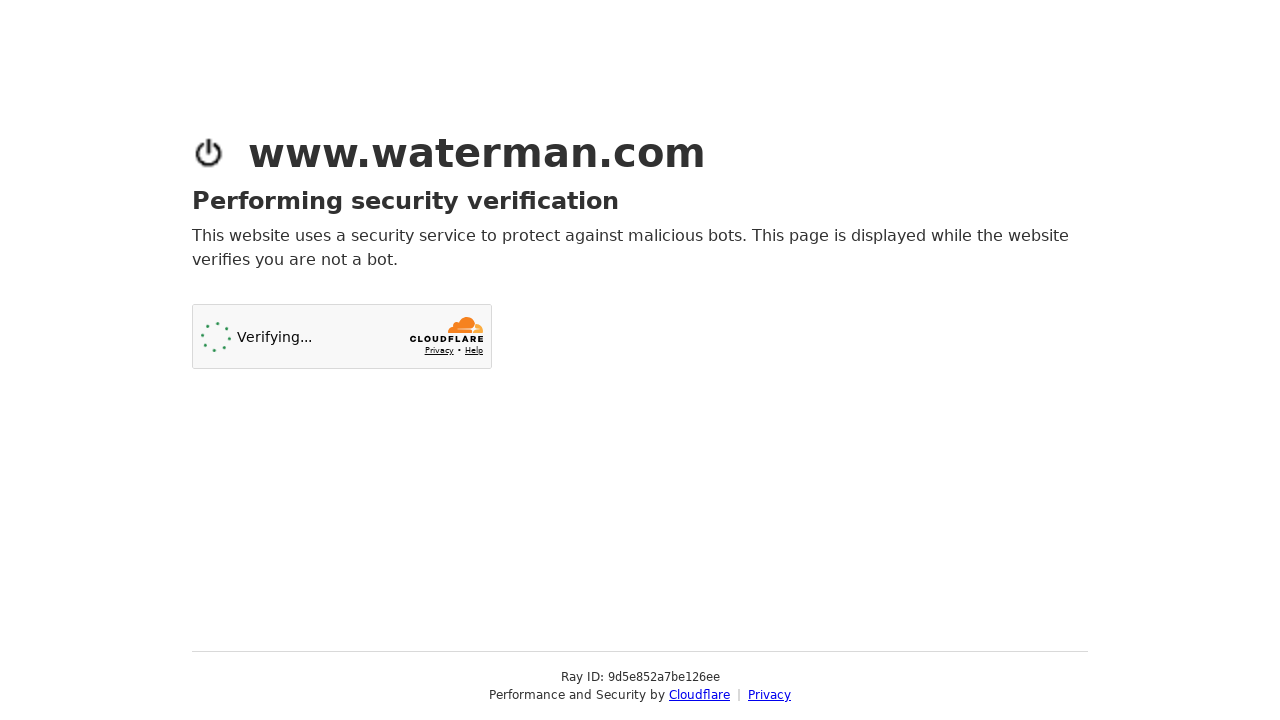

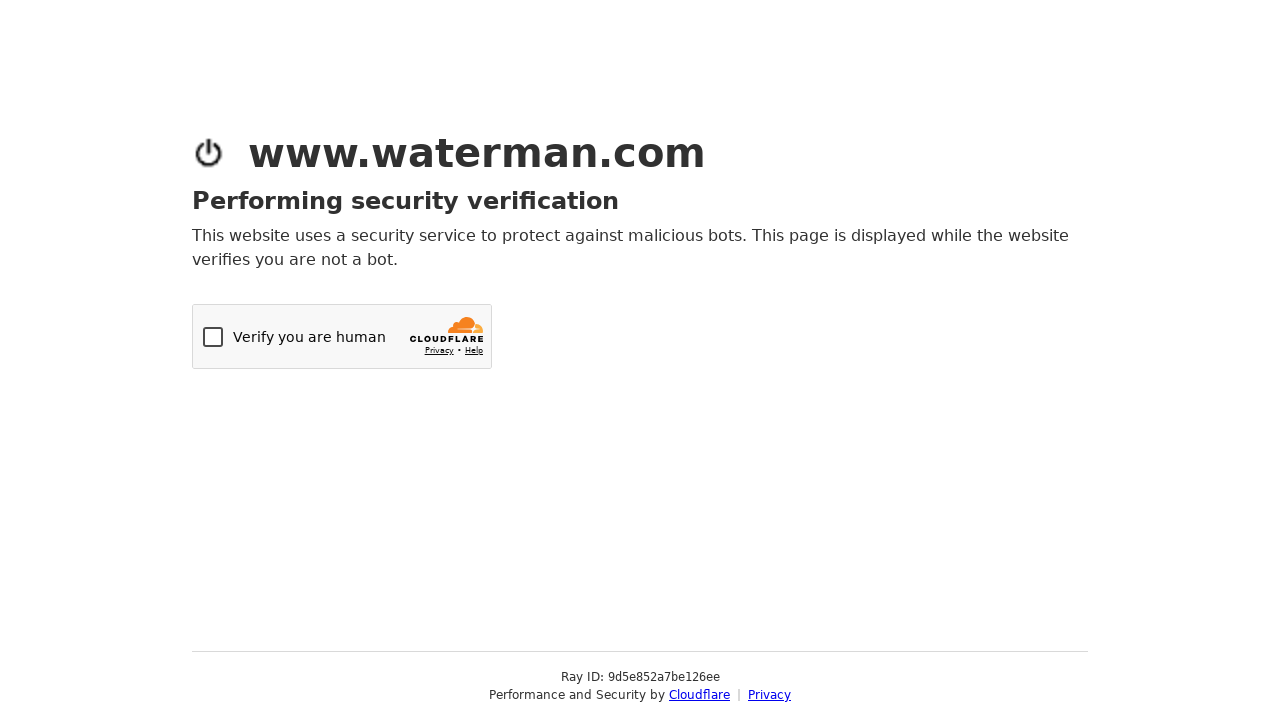